Tests a form that requires reading a hidden attribute value from an element, performing a mathematical calculation (log of absolute value of 12*sin(x)), and submitting the calculated answer along with checking required checkboxes.

Starting URL: http://suninjuly.github.io/get_attribute.html

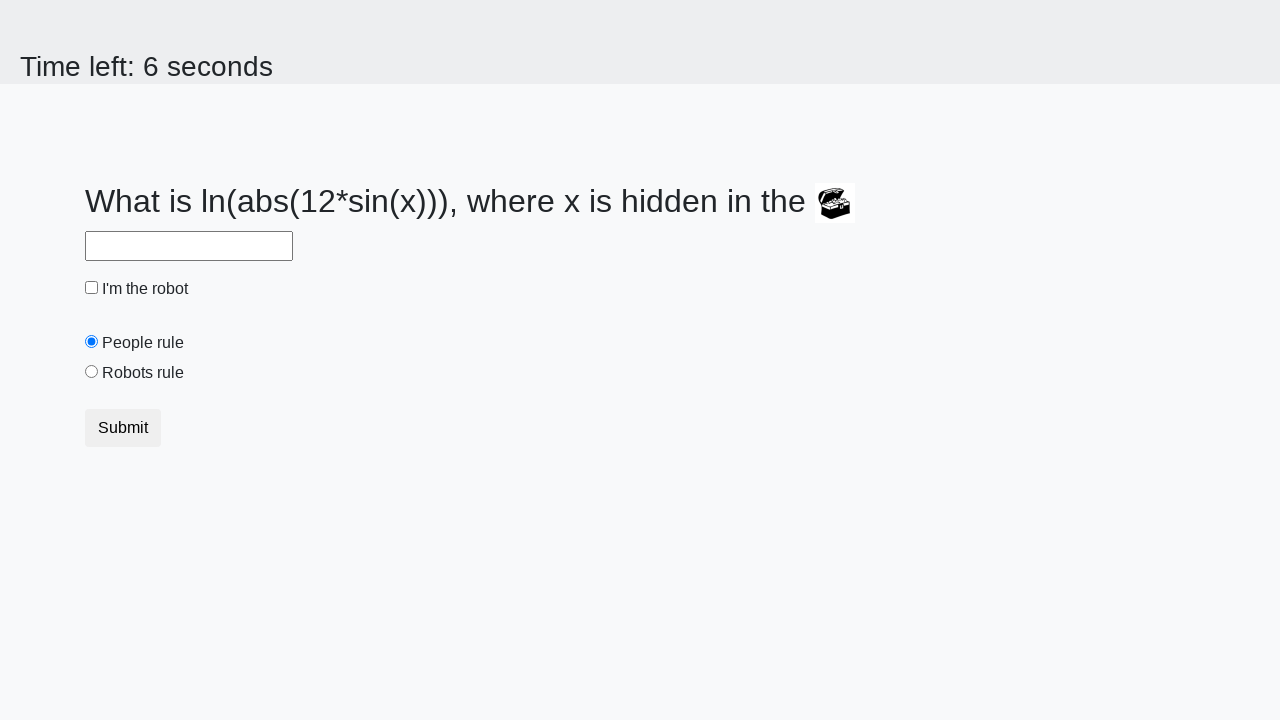

Located treasure element
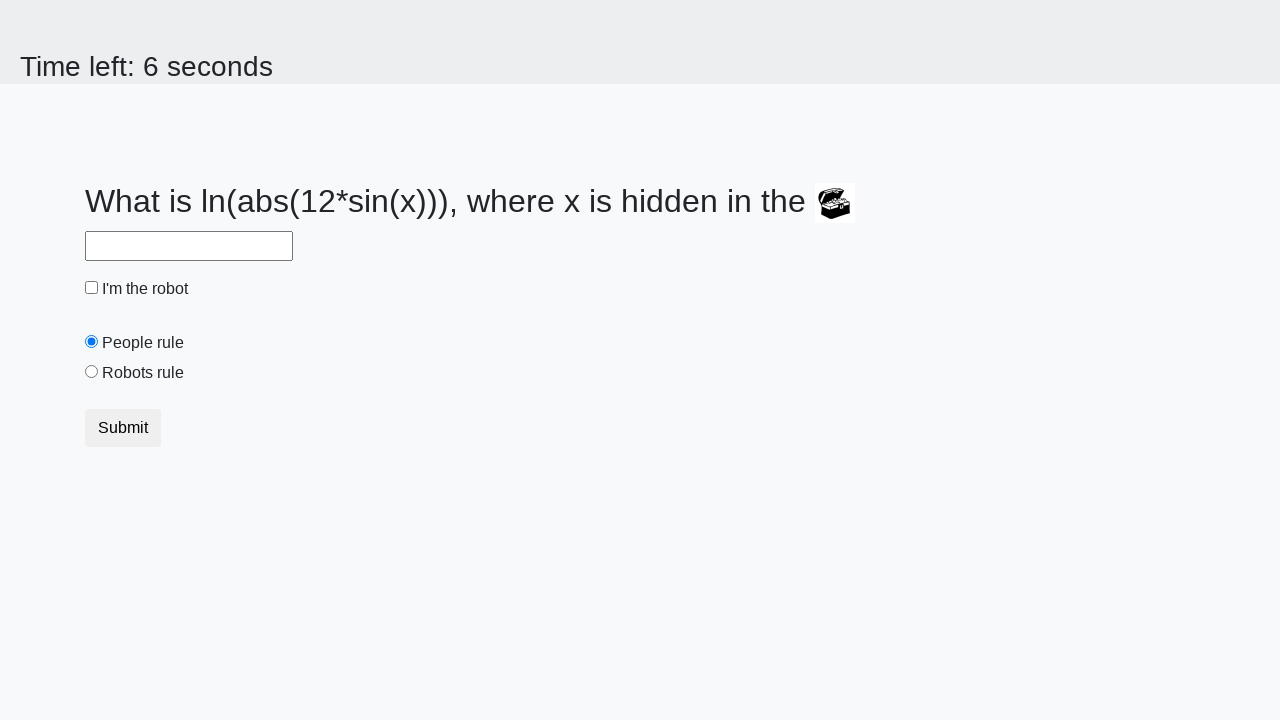

Read valuex attribute from treasure element: 31
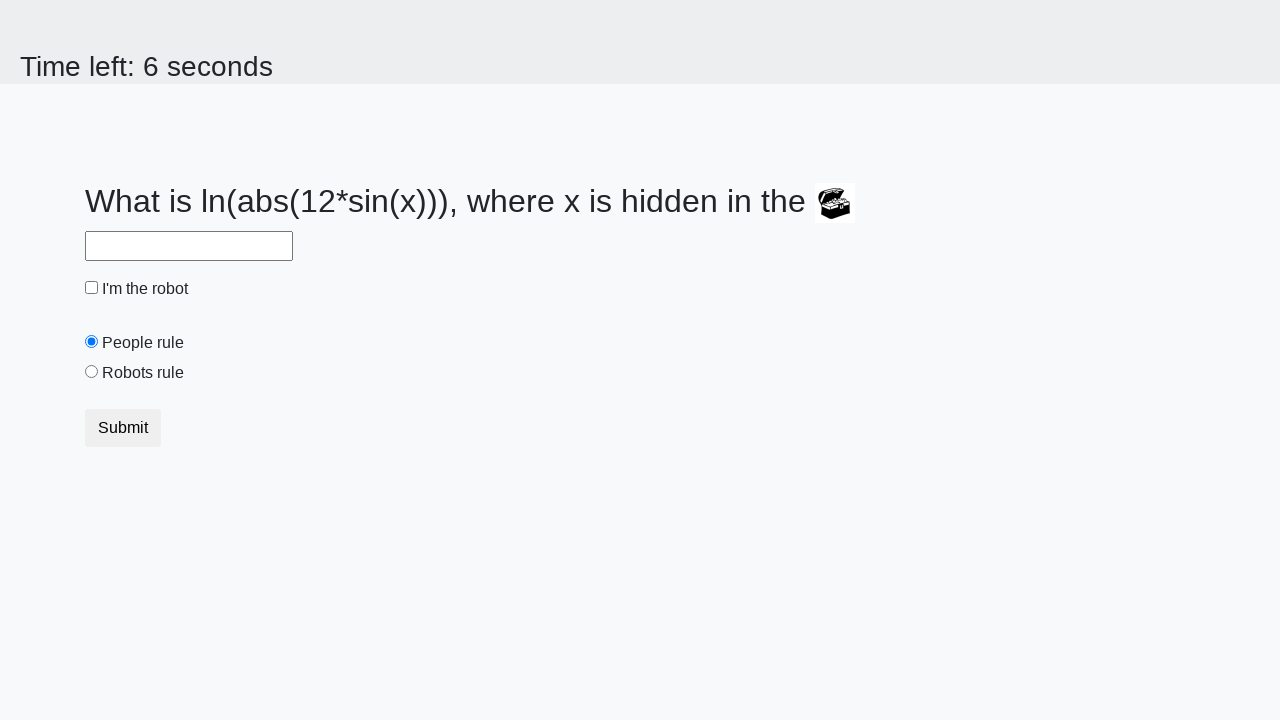

Calculated answer using log(abs(12*sin(x))): 1.5786594259186228
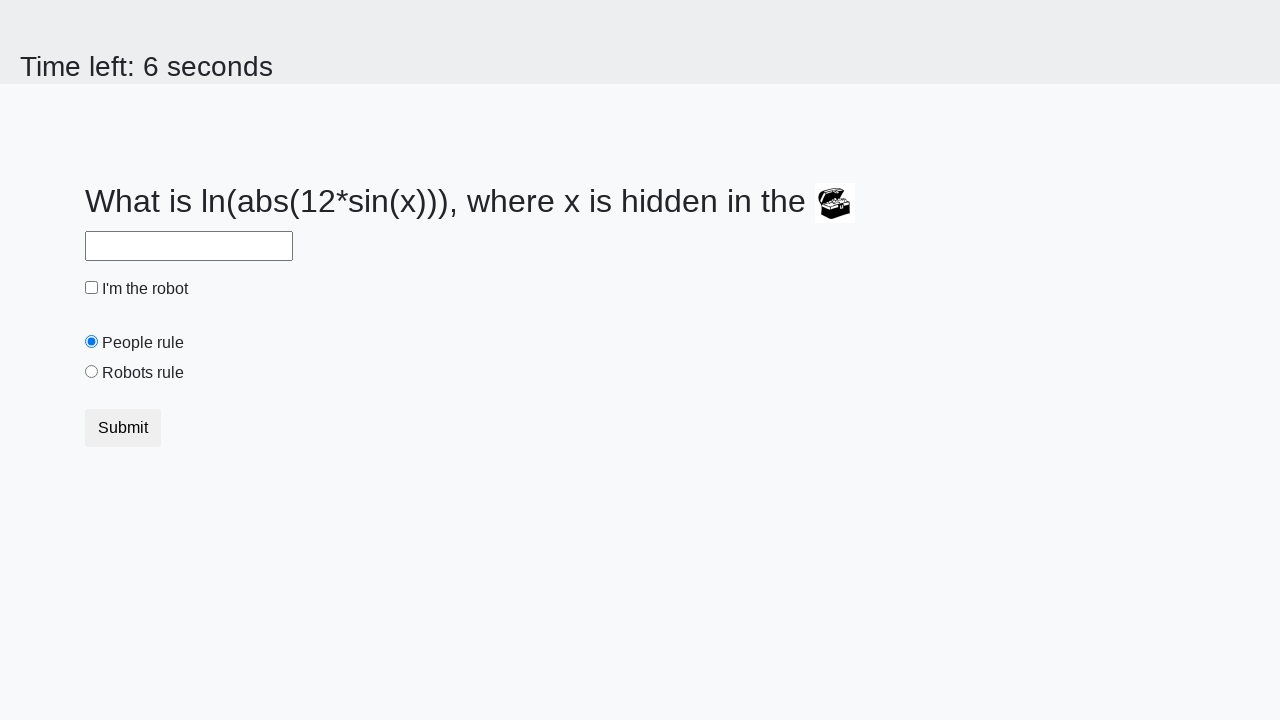

Filled answer field with calculated value: 1.5786594259186228 on #answer
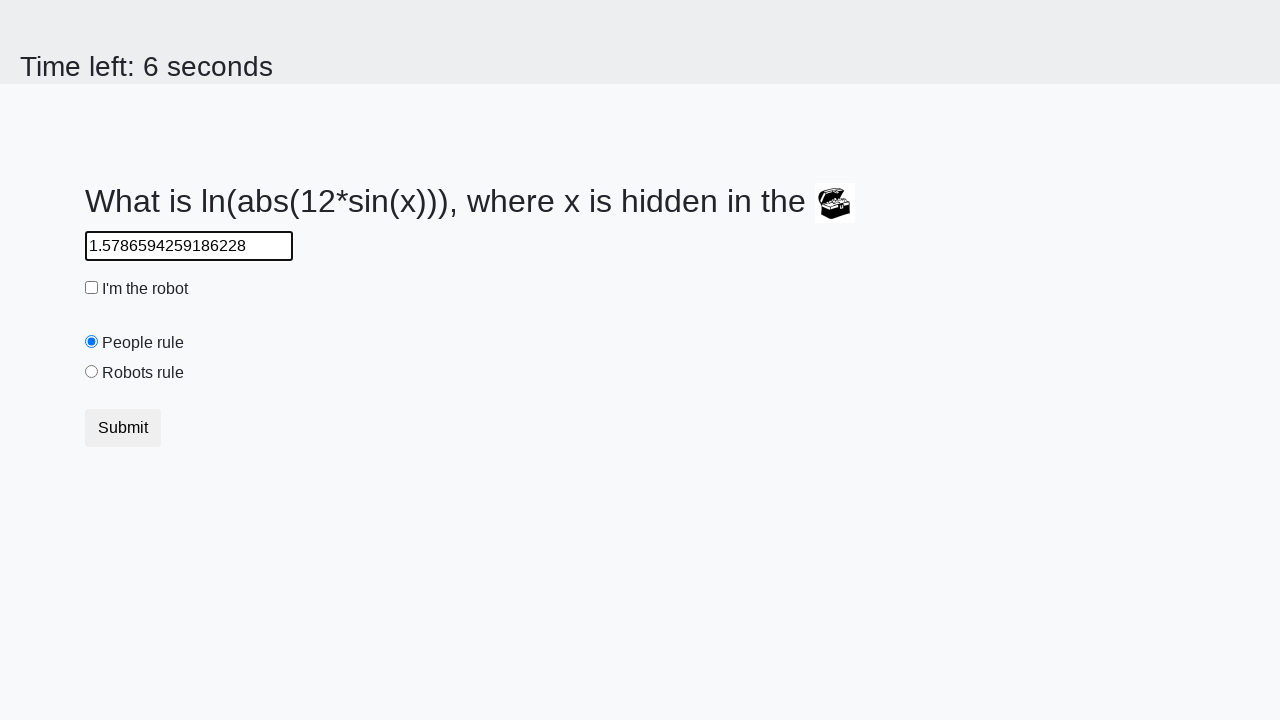

Clicked robot checkbox at (92, 288) on #robotCheckbox
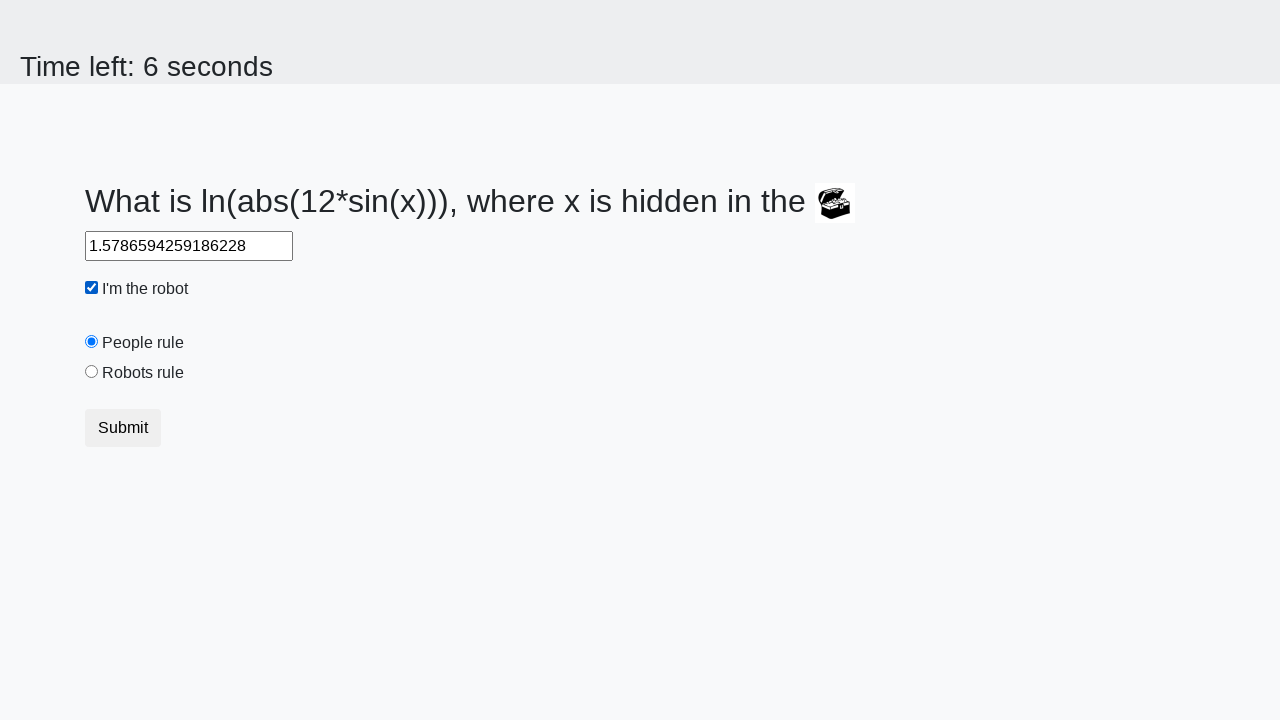

Clicked robots rule checkbox at (92, 372) on #robotsRule
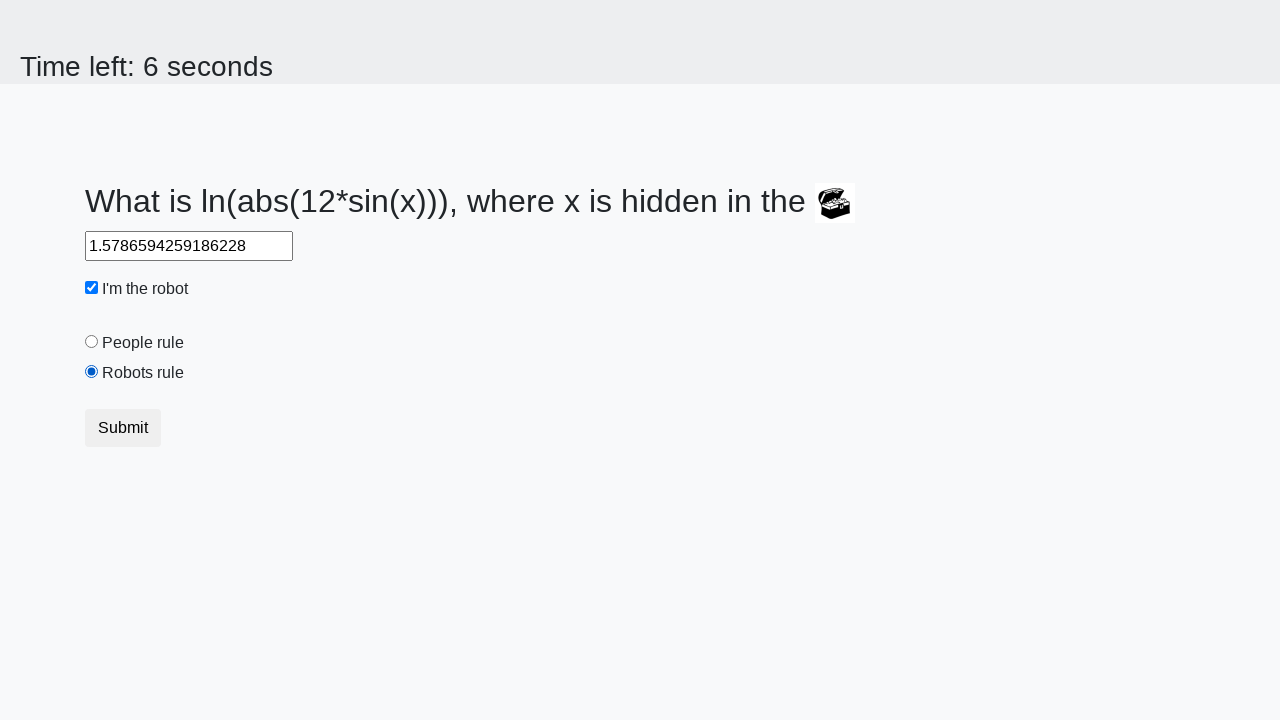

Clicked submit button to complete form at (123, 428) on button.btn
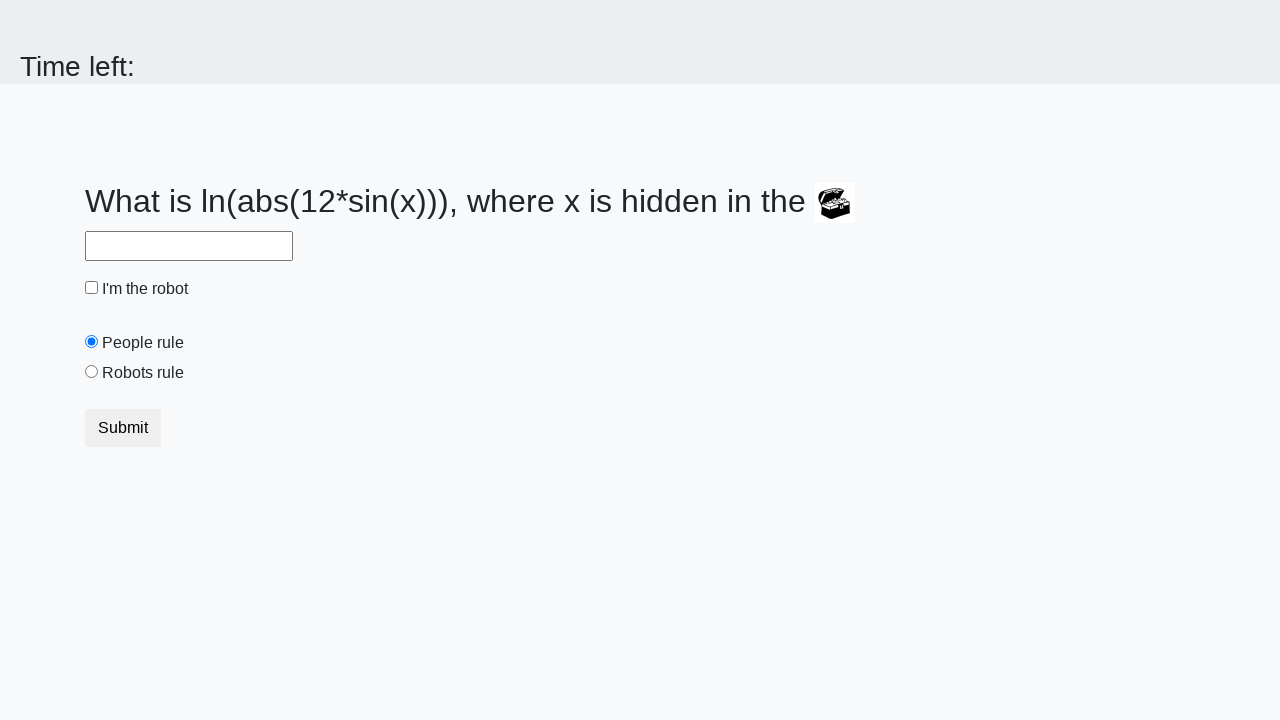

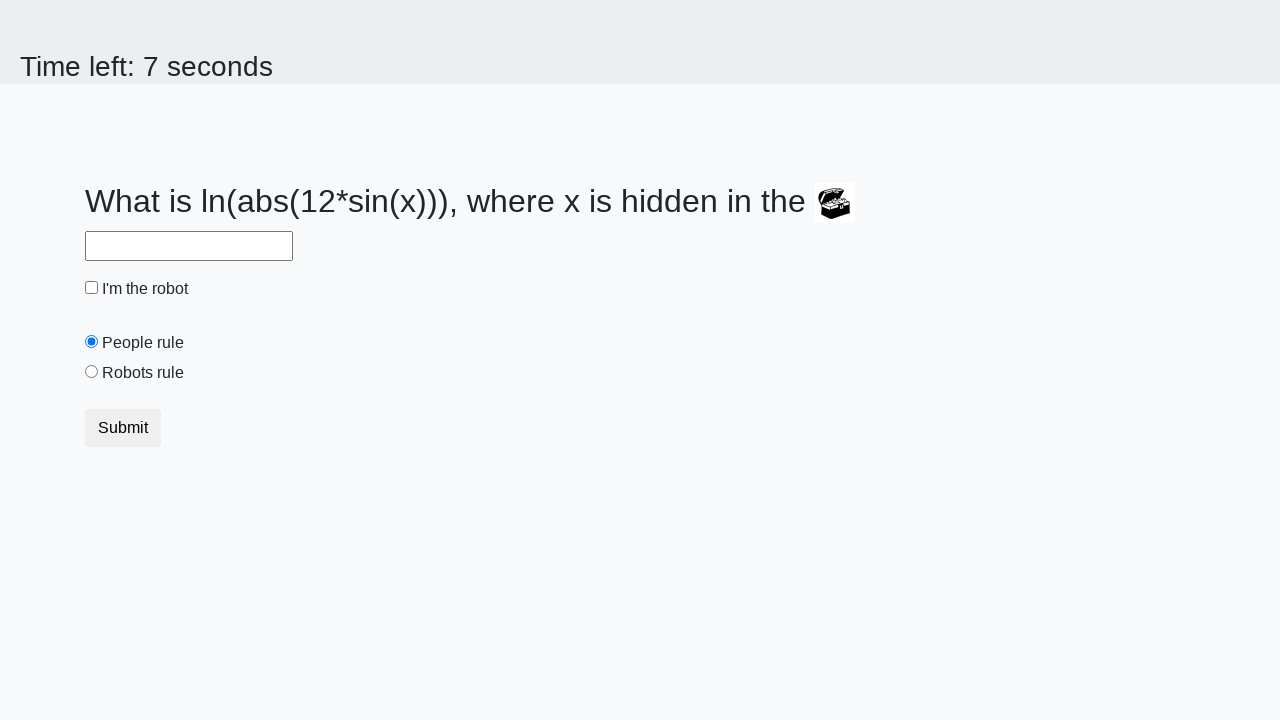